Tests an explicit wait scenario by waiting for a price element to display "100", then clicking a book button, calculating a mathematical value based on a displayed number, filling in the answer, and submitting the form.

Starting URL: http://suninjuly.github.io/explicit_wait2.html

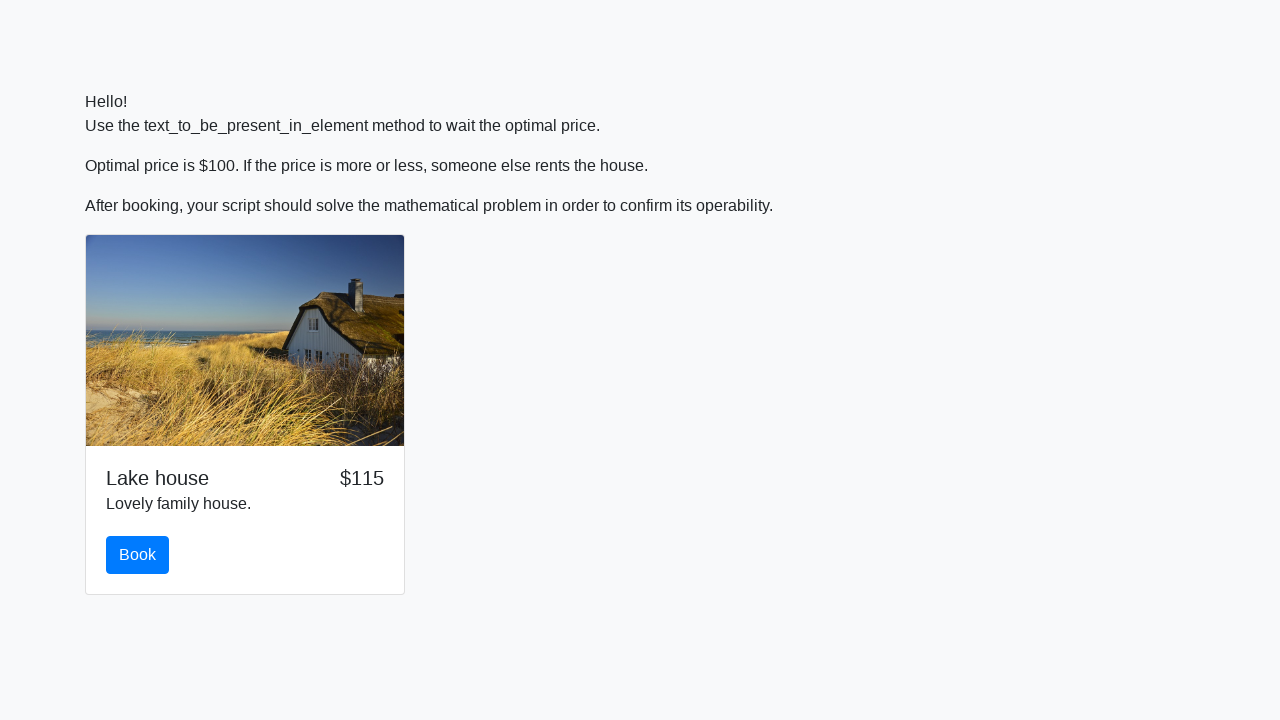

Waited for price element to display '100'
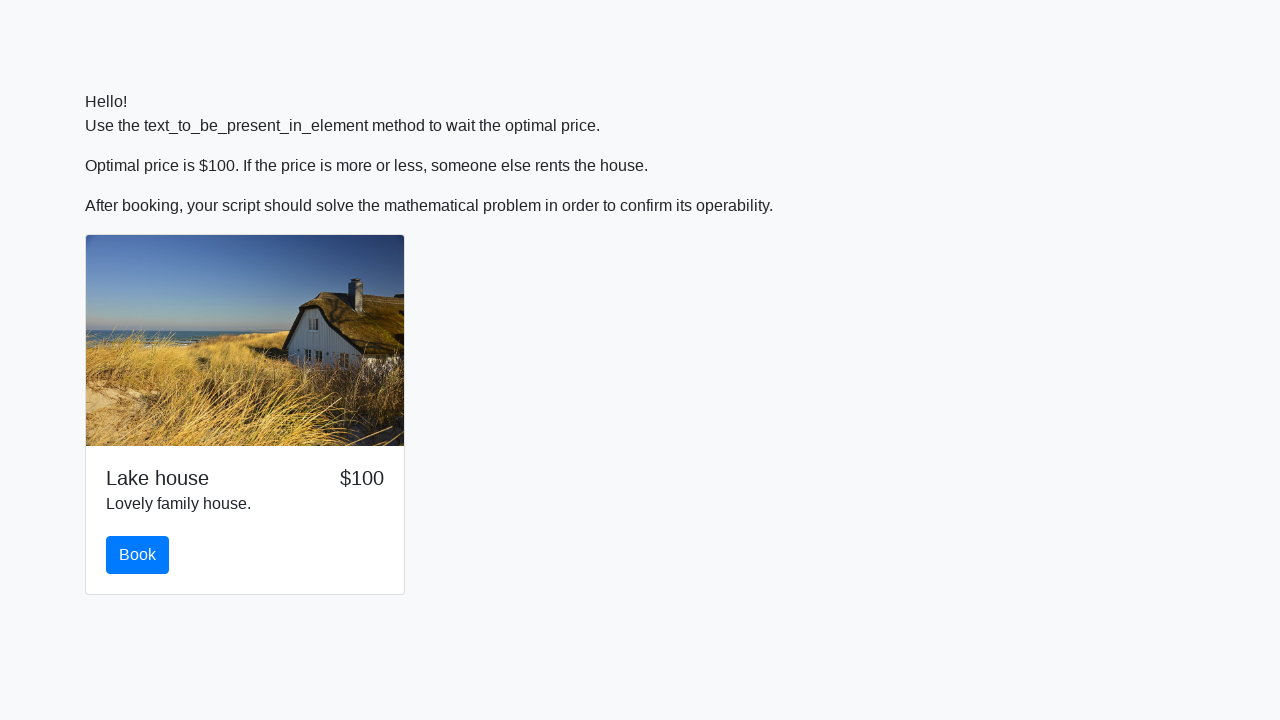

Clicked the book button at (138, 555) on #book
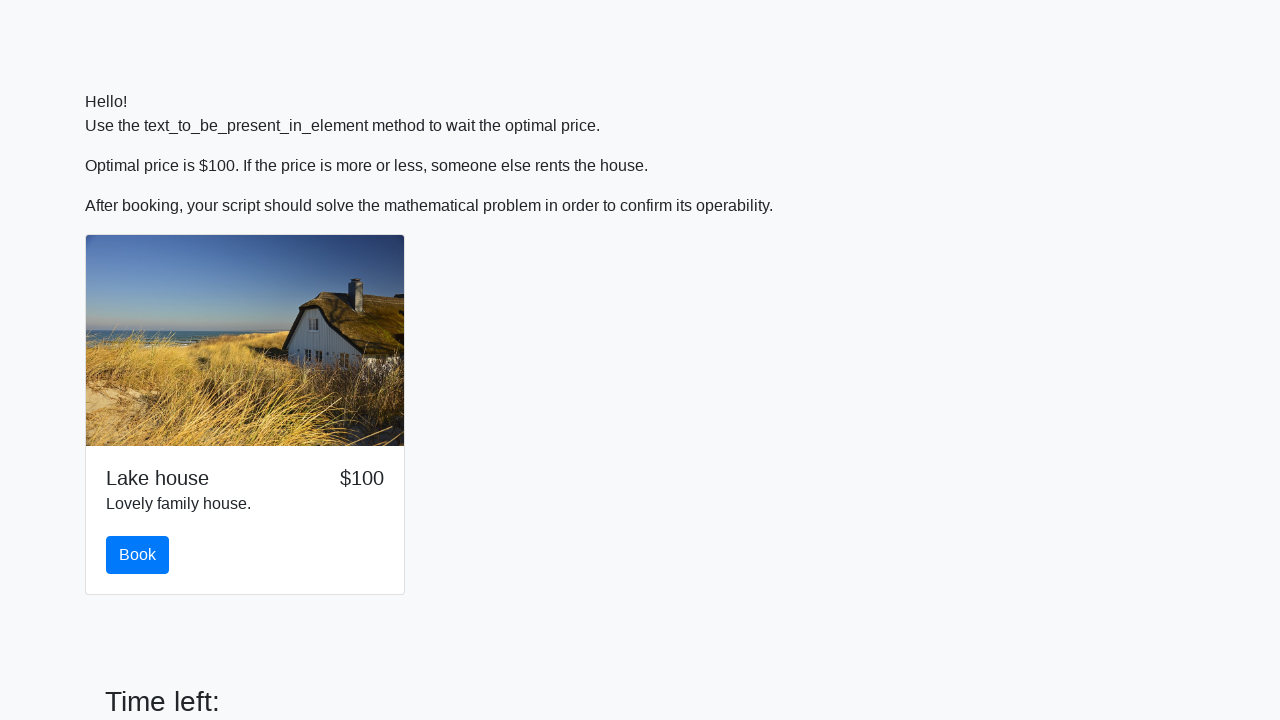

Retrieved input value '356' from #input_value element
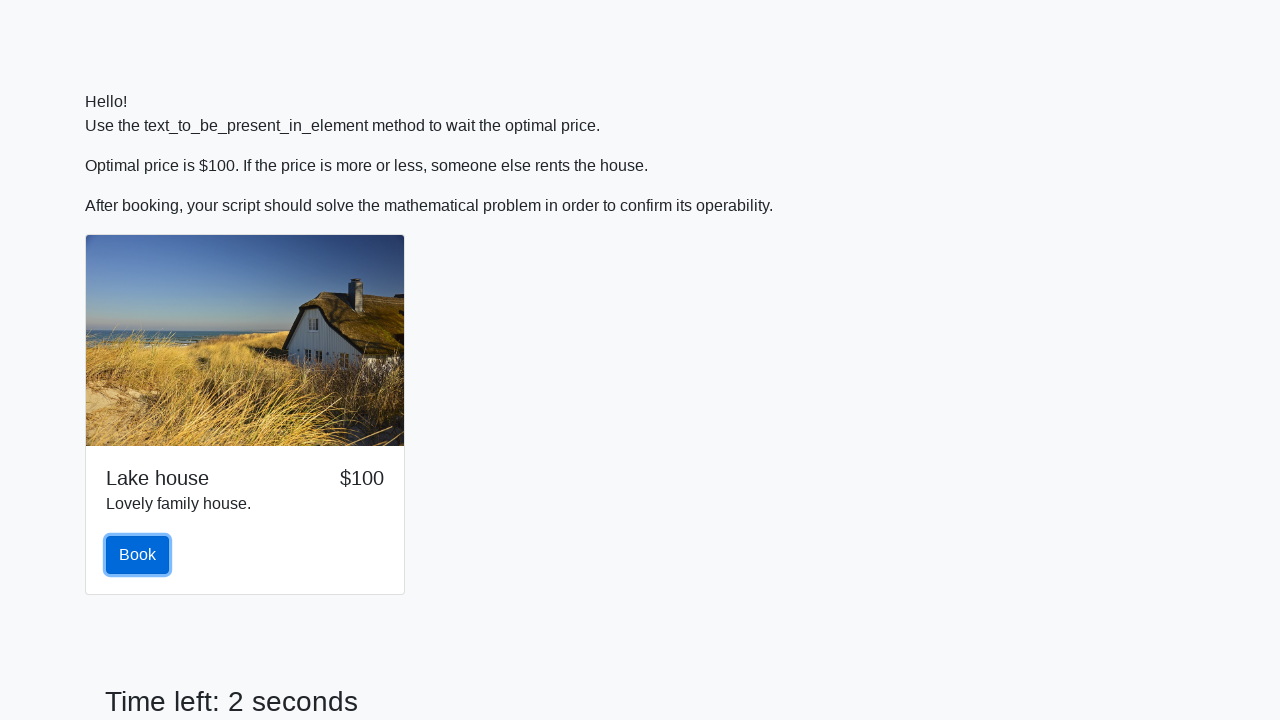

Calculated mathematical answer: 2.312322258343966
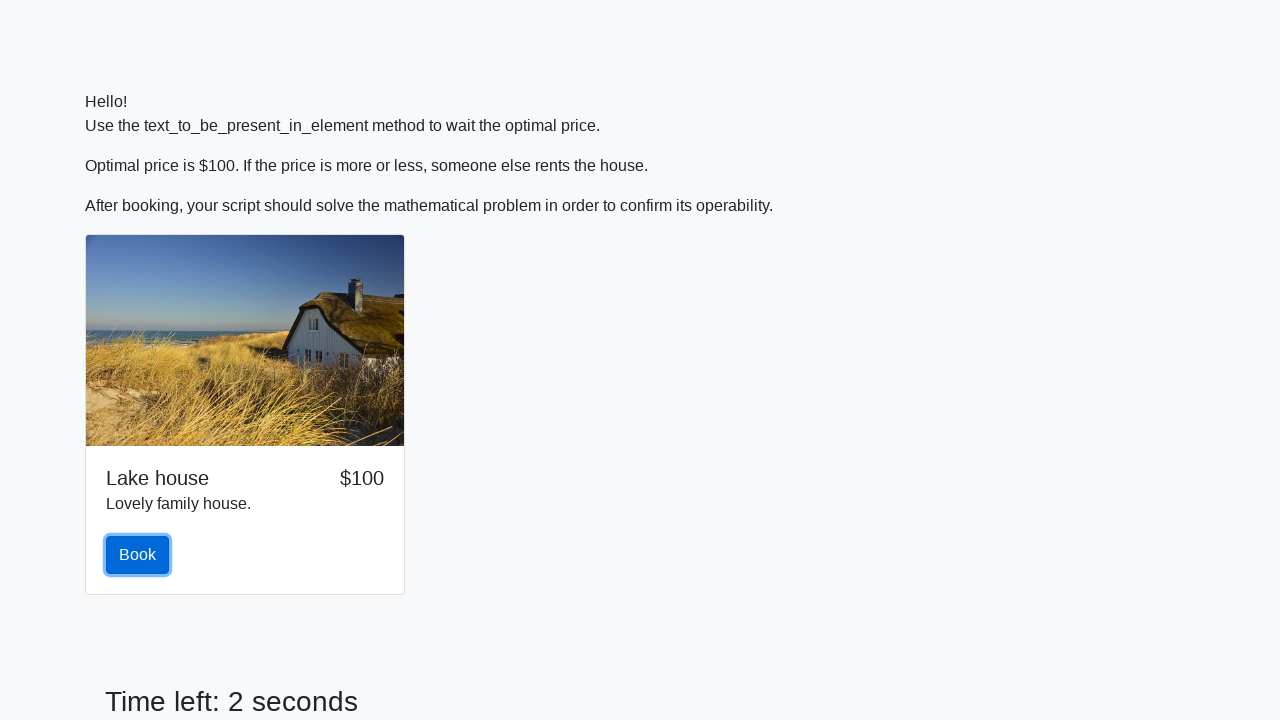

Filled answer field with calculated value '2.312322258343966' on #answer
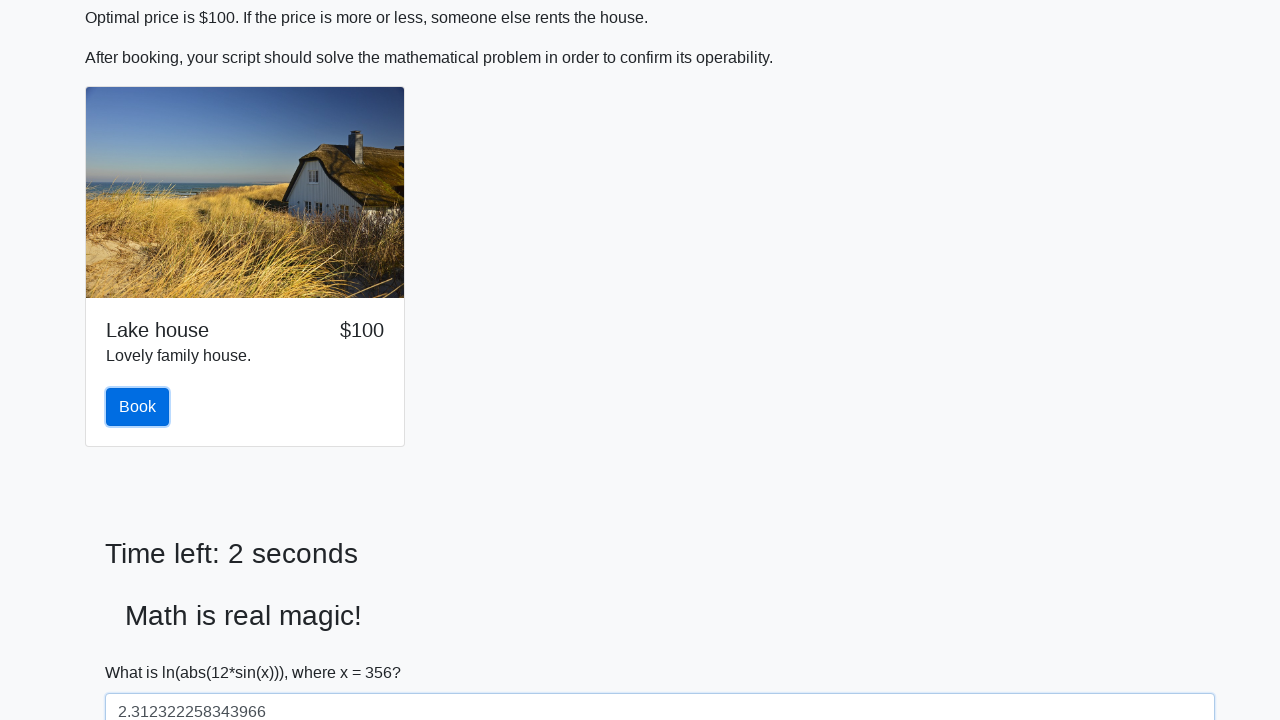

Submitted the form at (143, 651) on [type='submit']
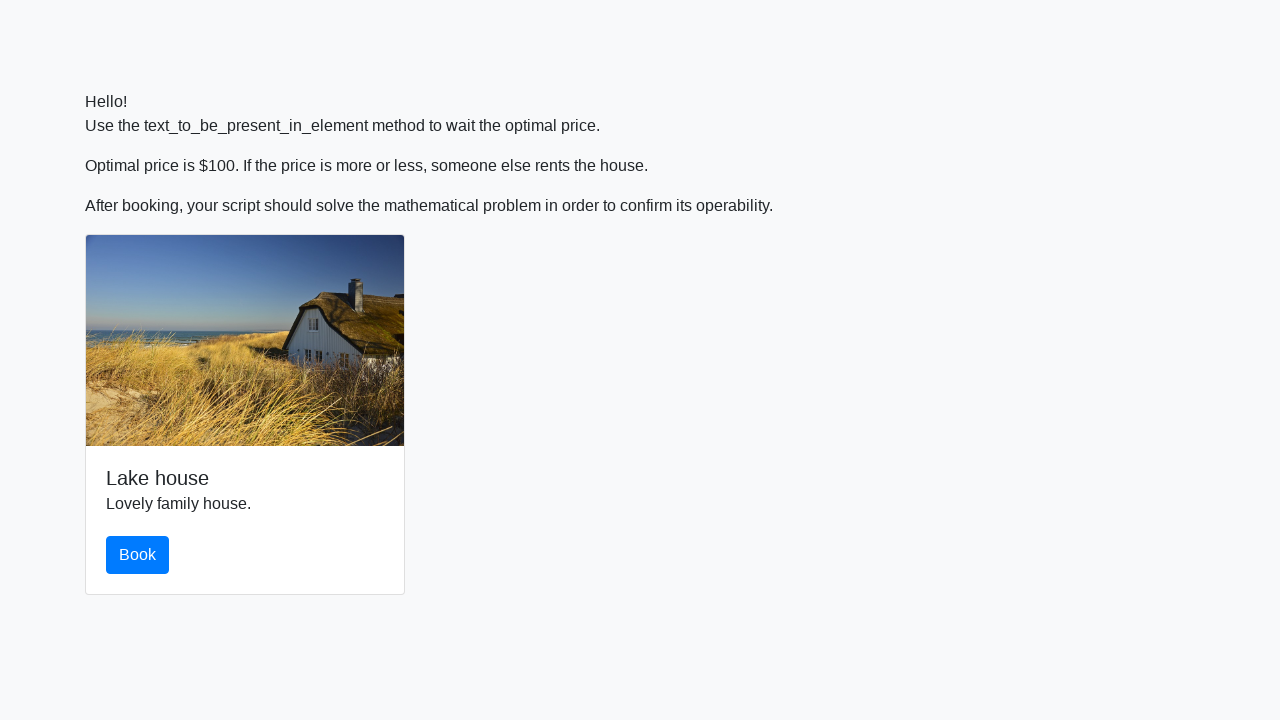

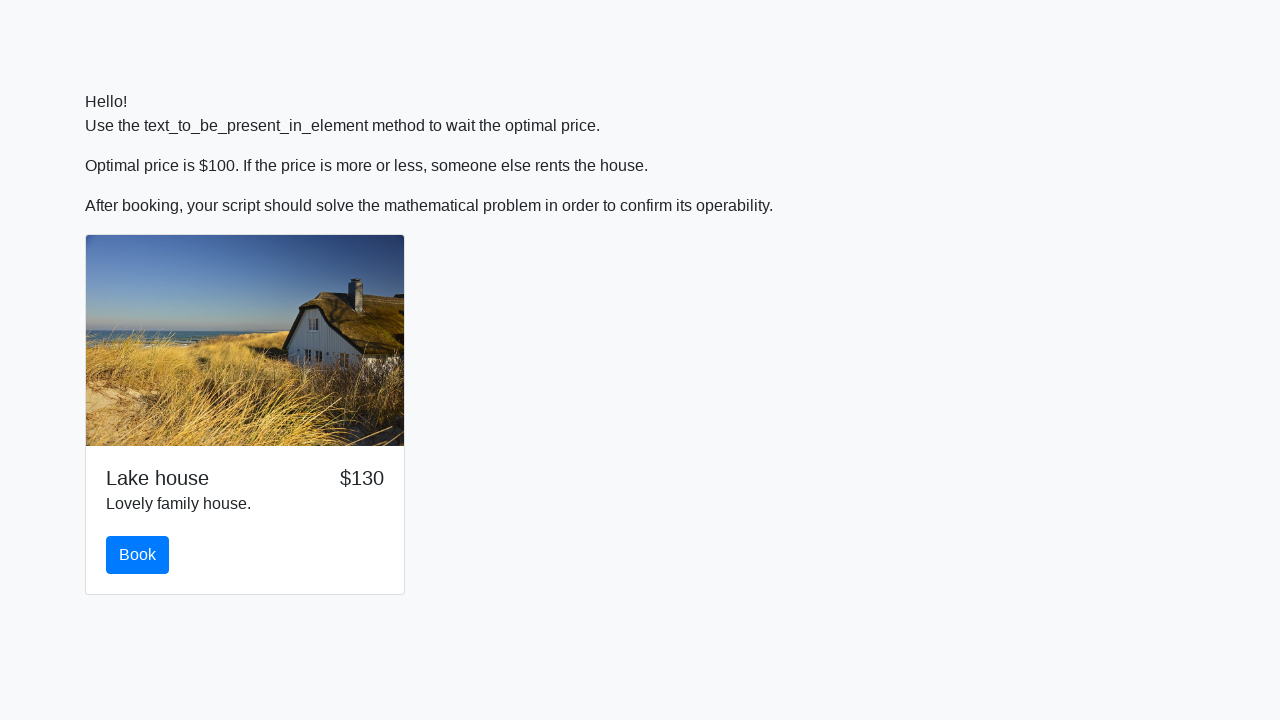